Tests the Workforce Development page by navigating via Solutions menu, verifying banner video, header, use cases (HVAC, Electrical, Plumbing), and social media integration elements.

Starting URL: https://imaginxavr.com/

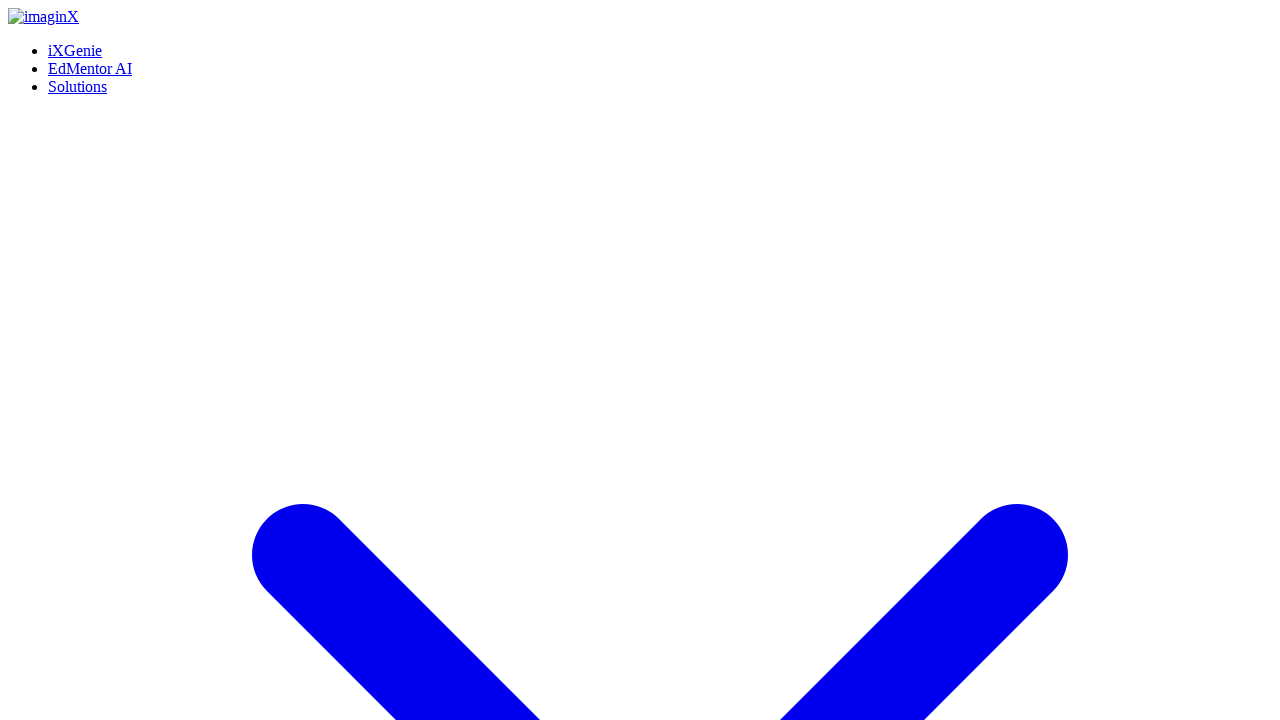

Page loaded successfully
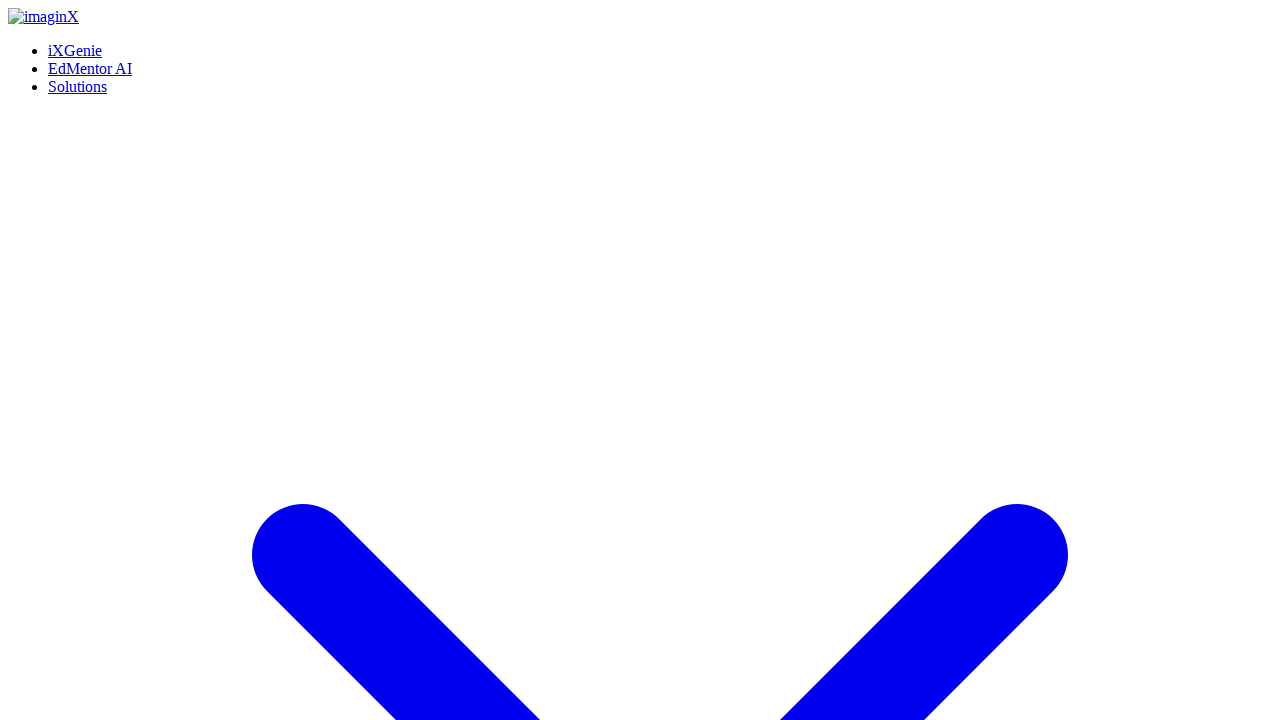

Solutions menu element found
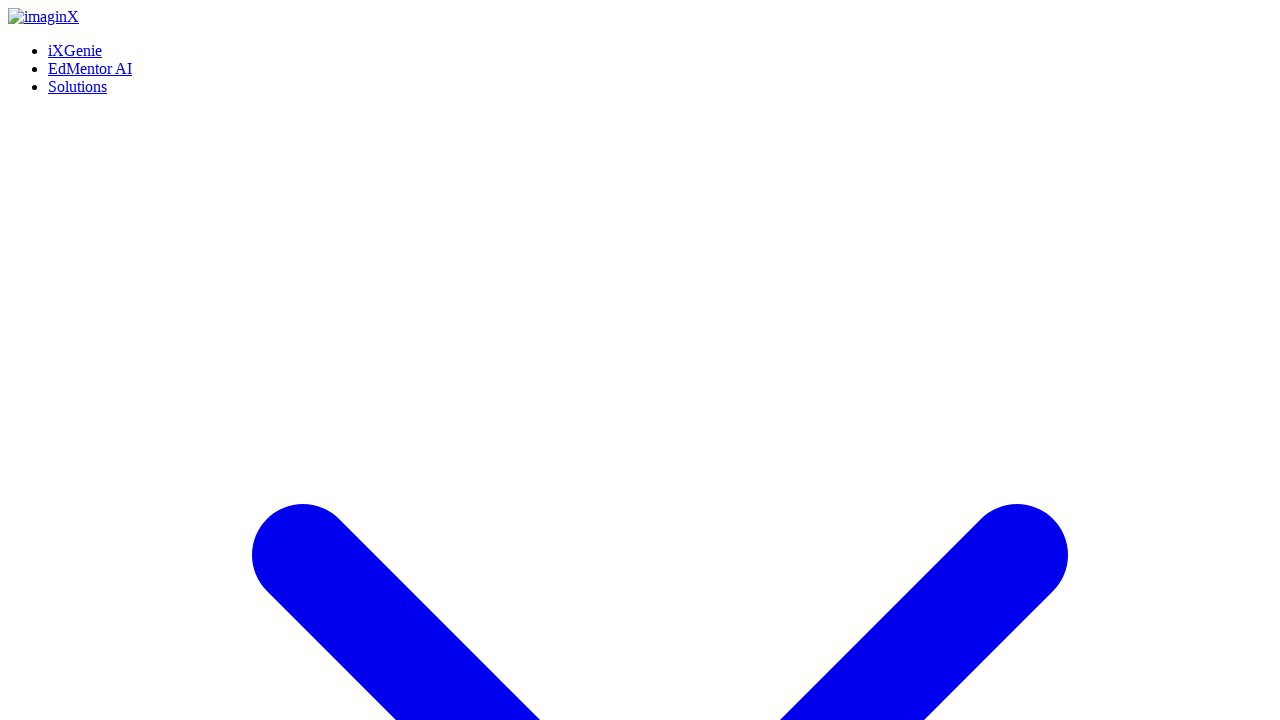

Hovered over Solutions menu at (78, 8) on xpath=(//a[normalize-space()='Solutions'])[1]
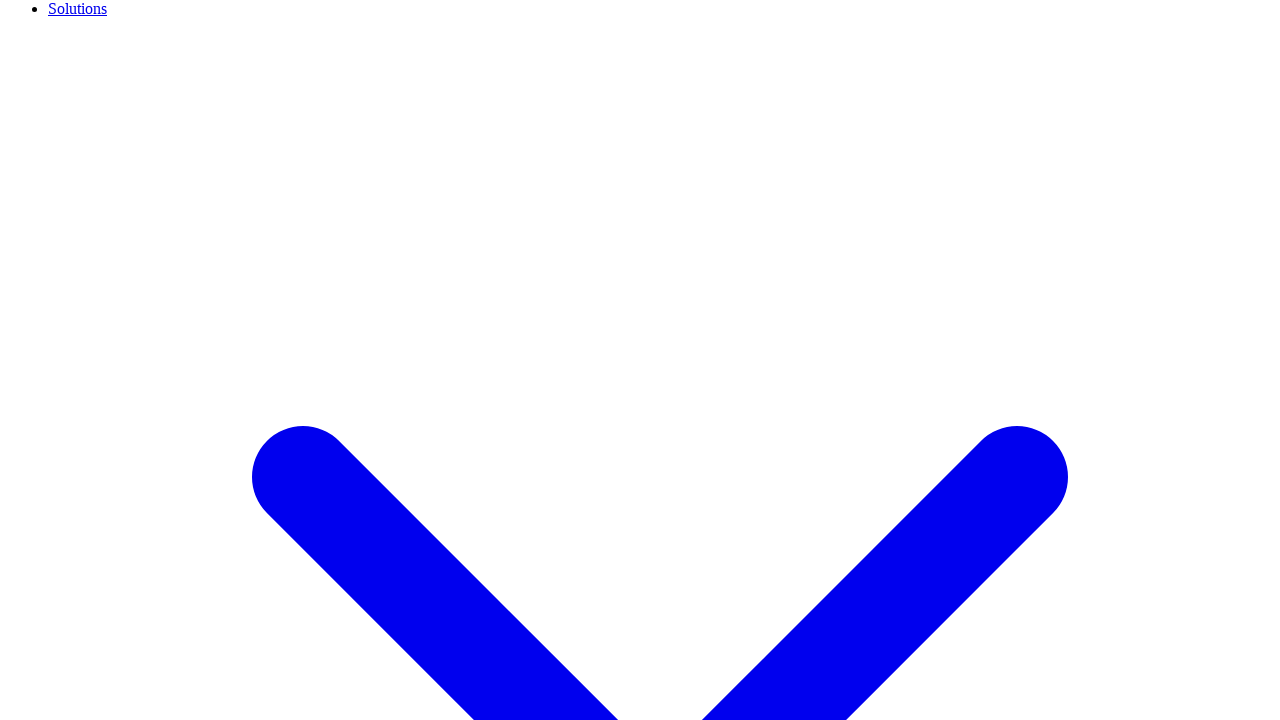

Waited for menu animation to complete
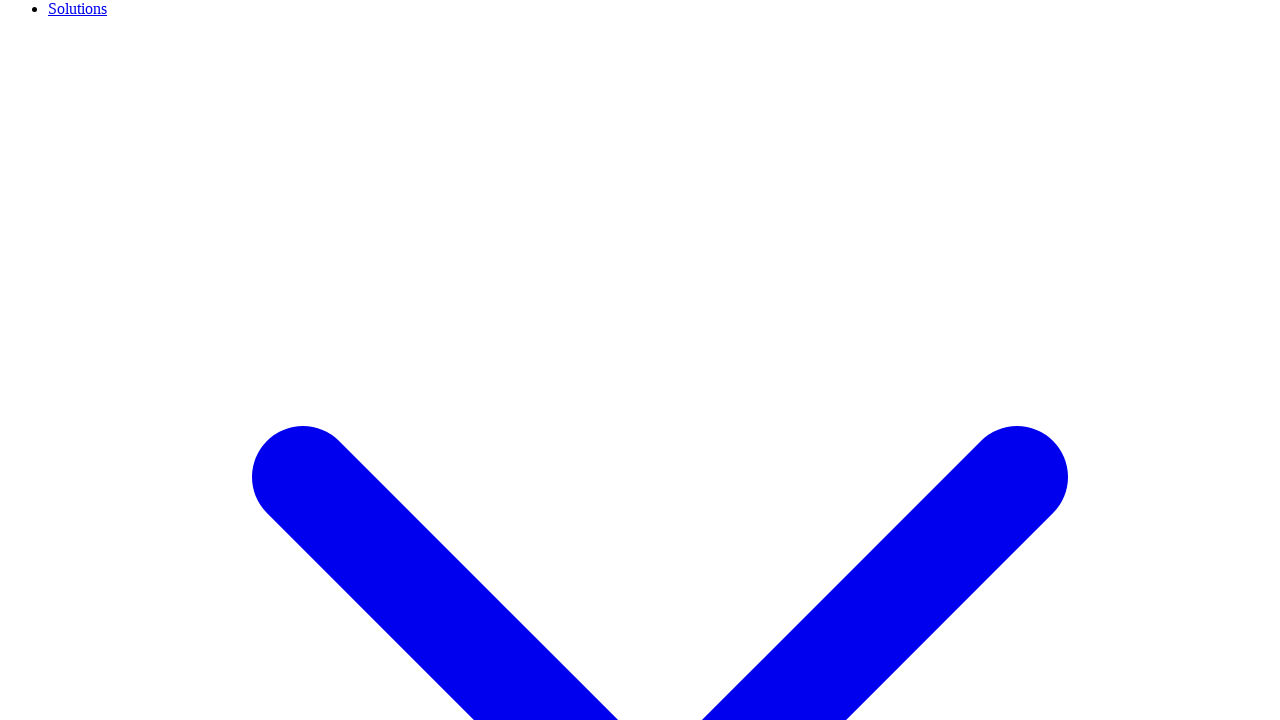

Workforce Development link found in Solutions menu
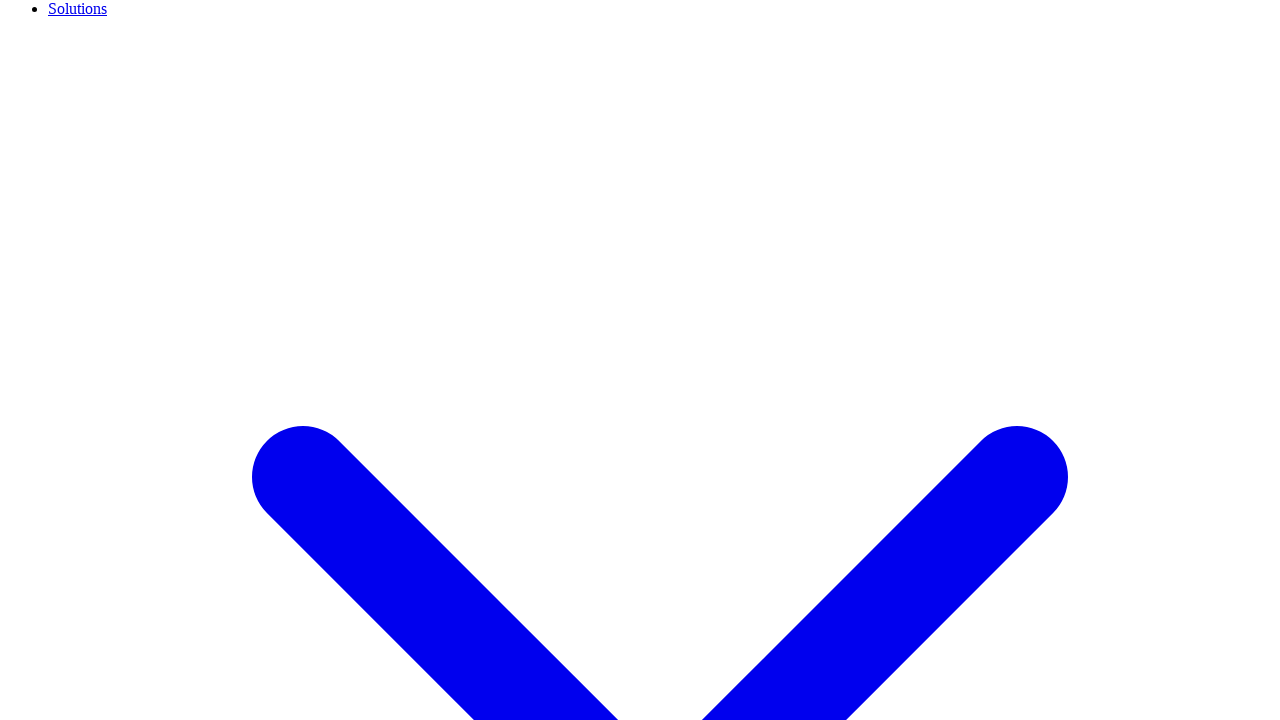

Hovered over Workforce Development link at (166, 360) on xpath=(//a[normalize-space()='Workforce Development'])[1]
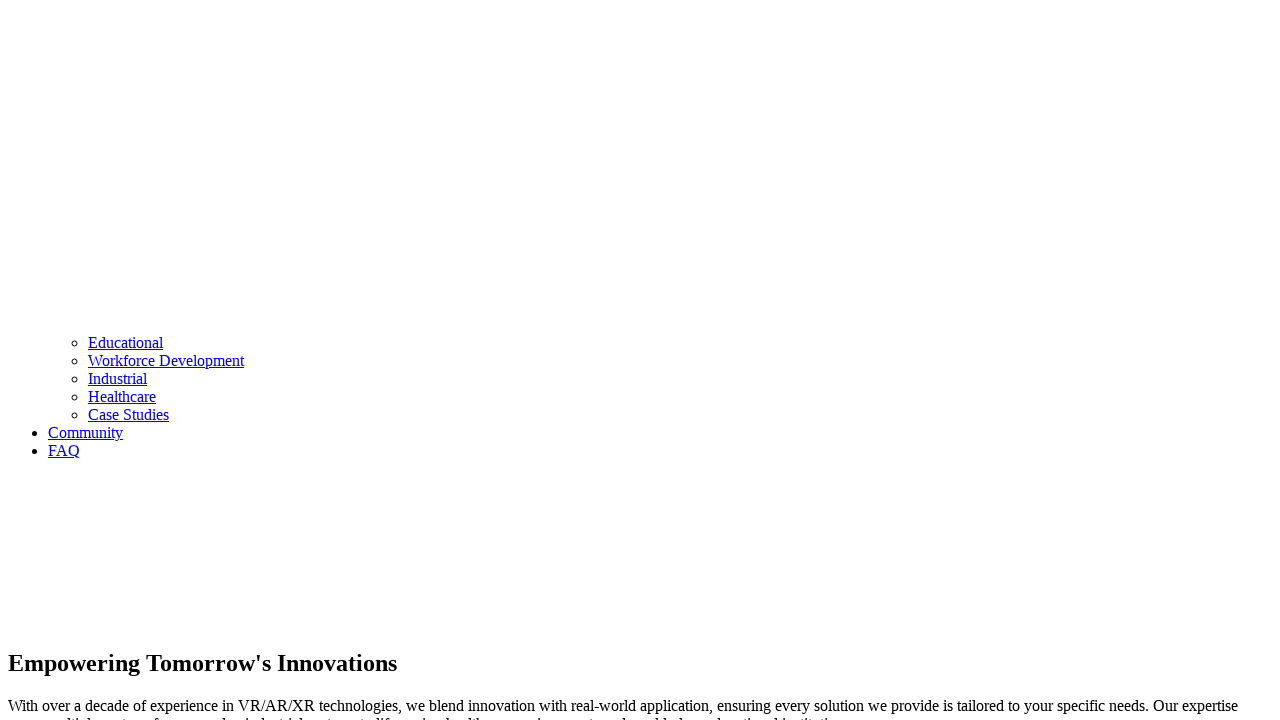

Clicked Workforce Development link at (166, 360) on xpath=(//a[normalize-space()='Workforce Development'])[1]
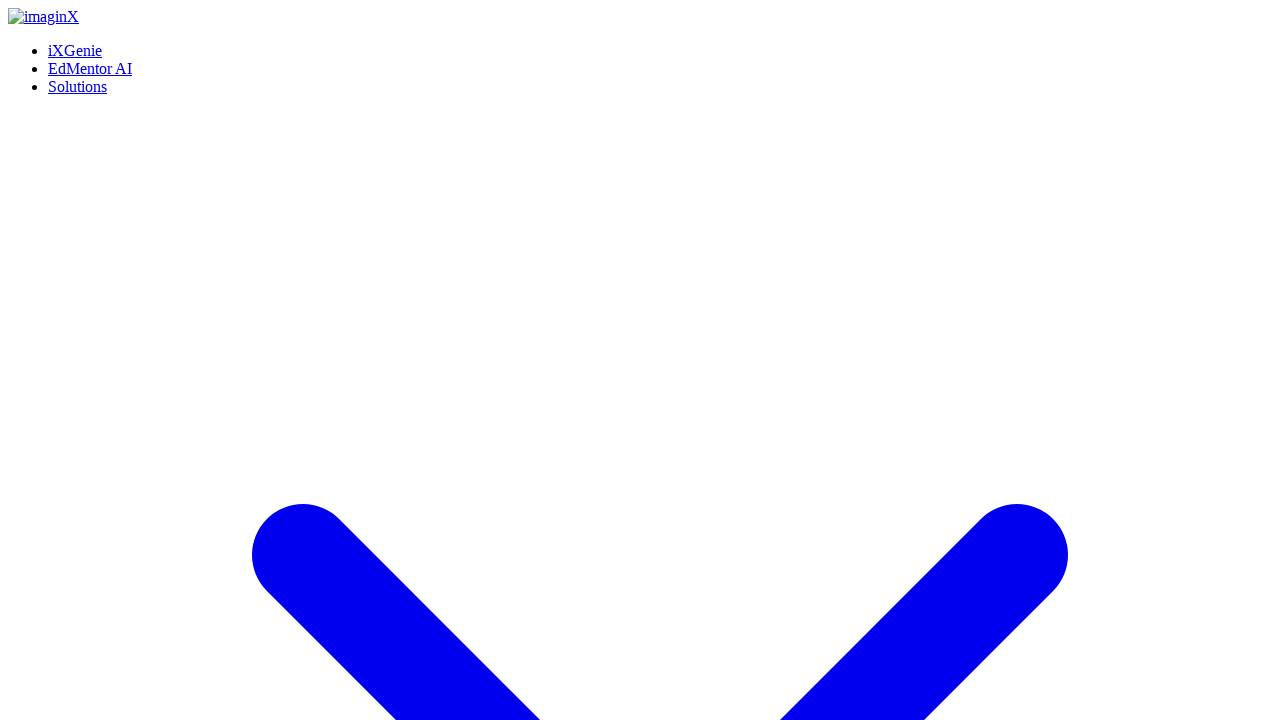

Workforce Development page loaded
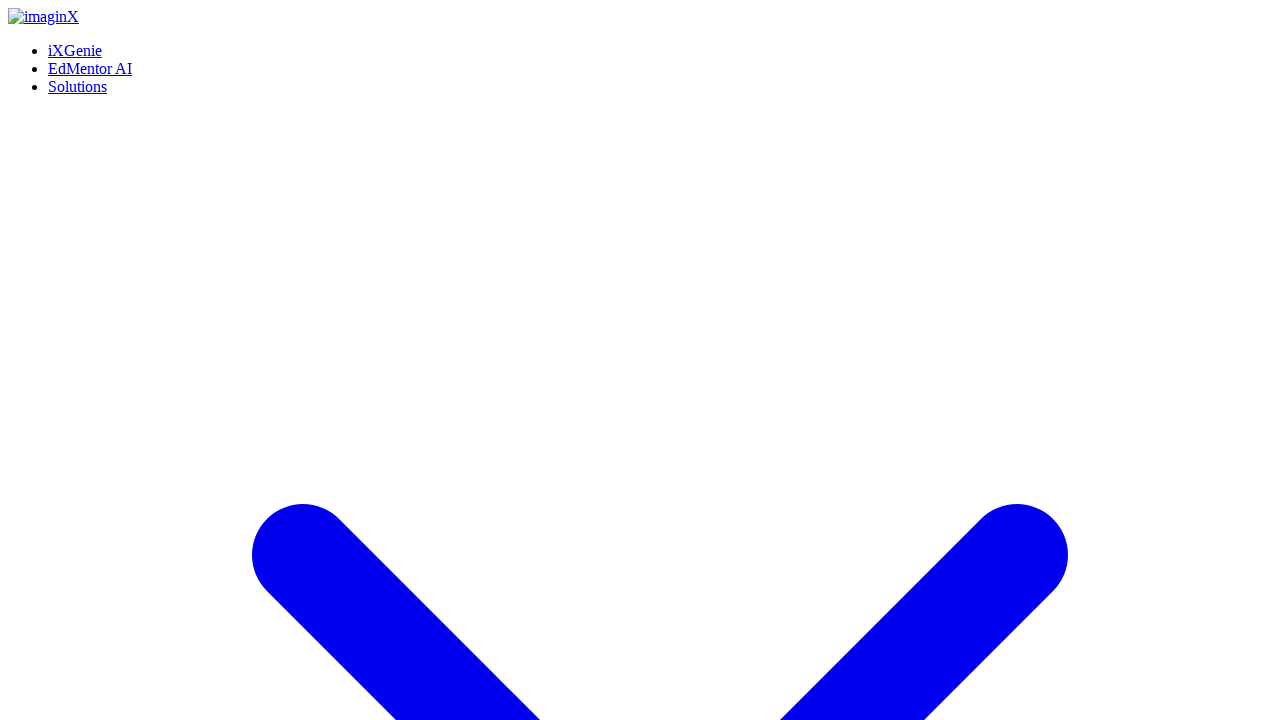

Waited for page content to settle
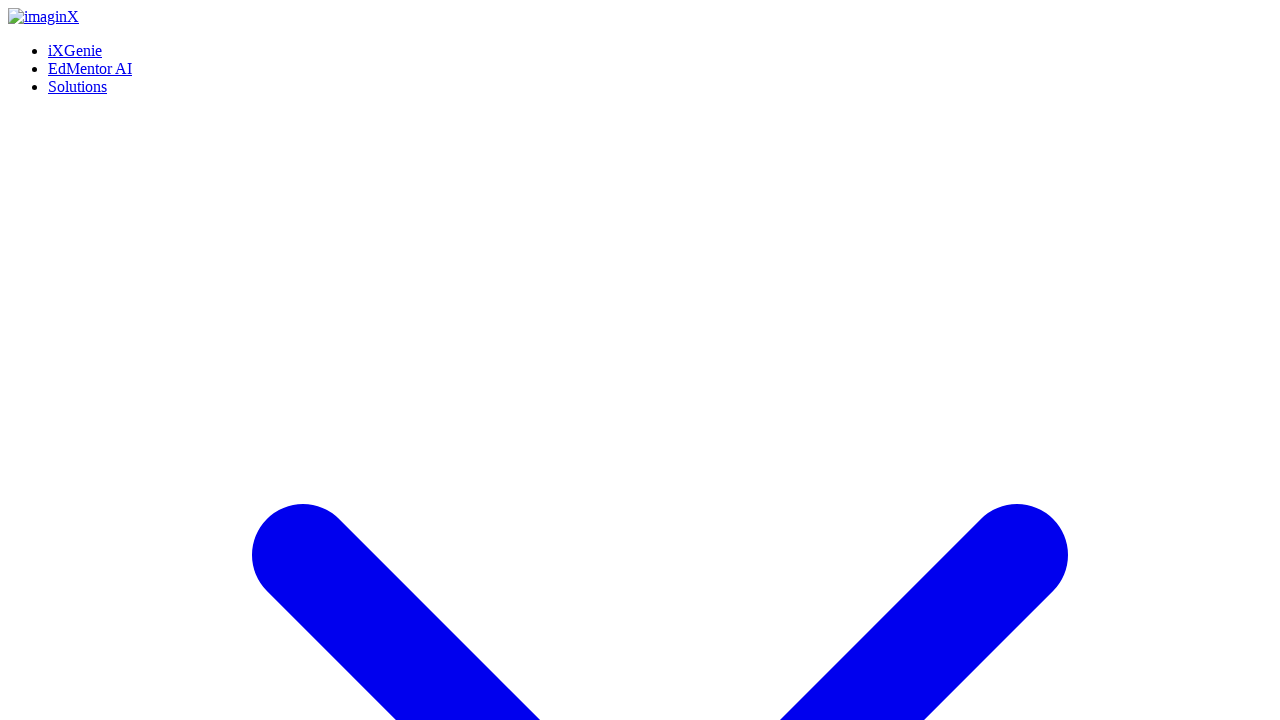

Scrolled to bottom of page
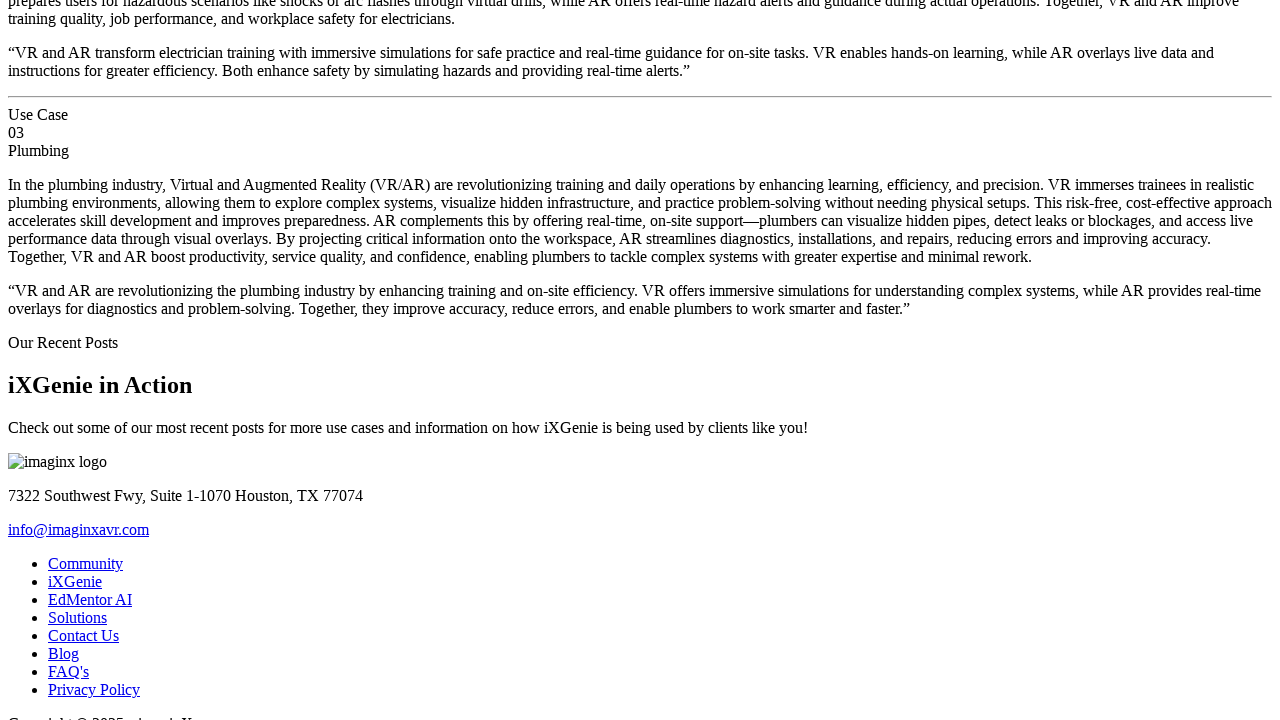

Waited for scroll animation to complete
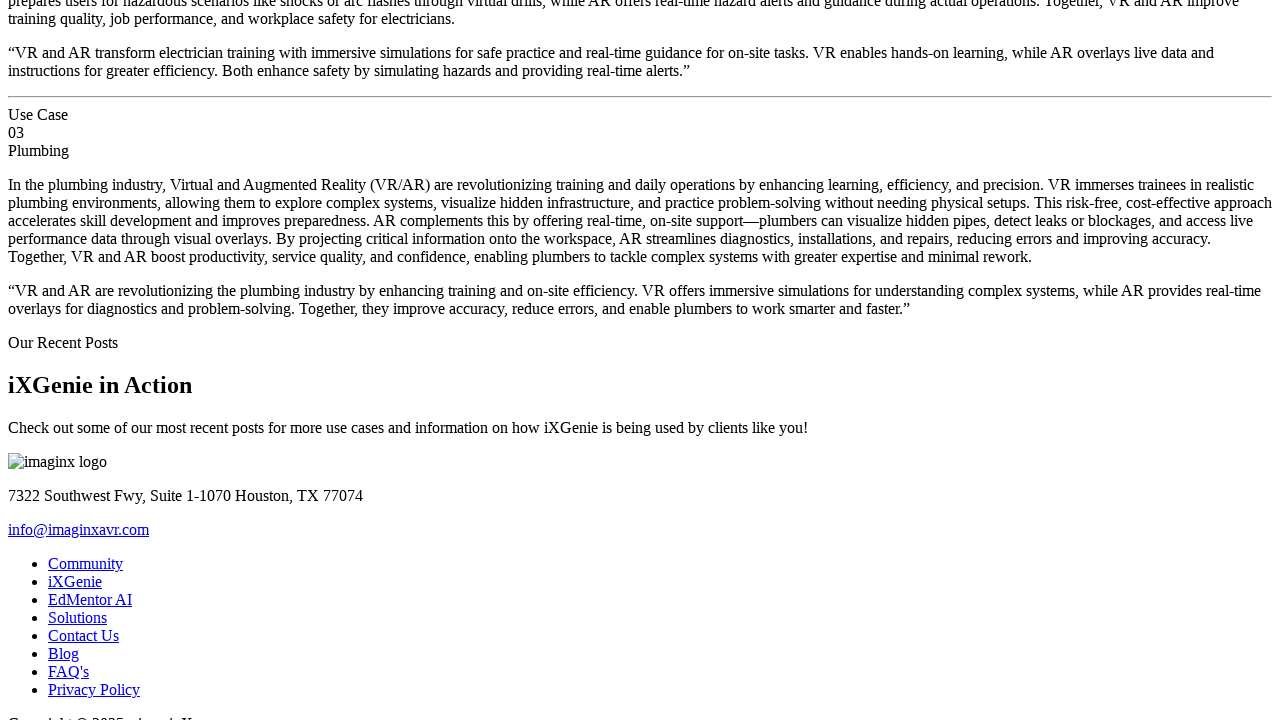

Scrolled back to top of page
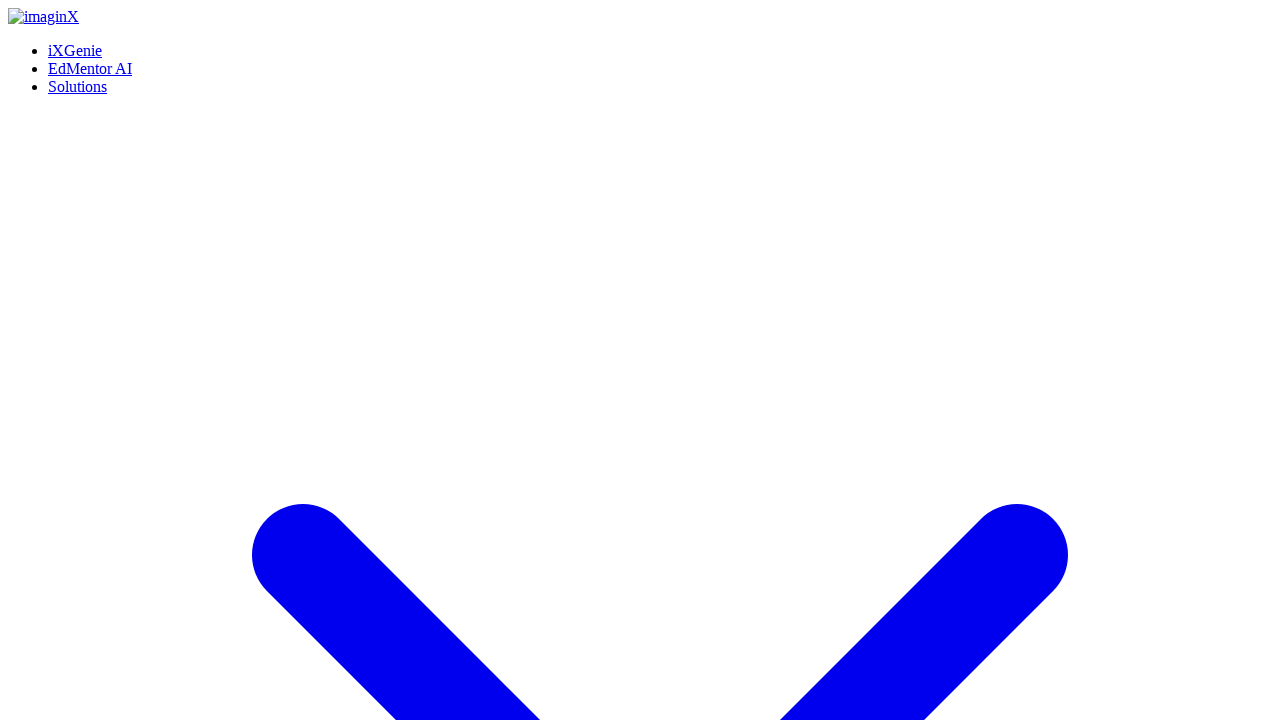

Waited for scroll animation to complete
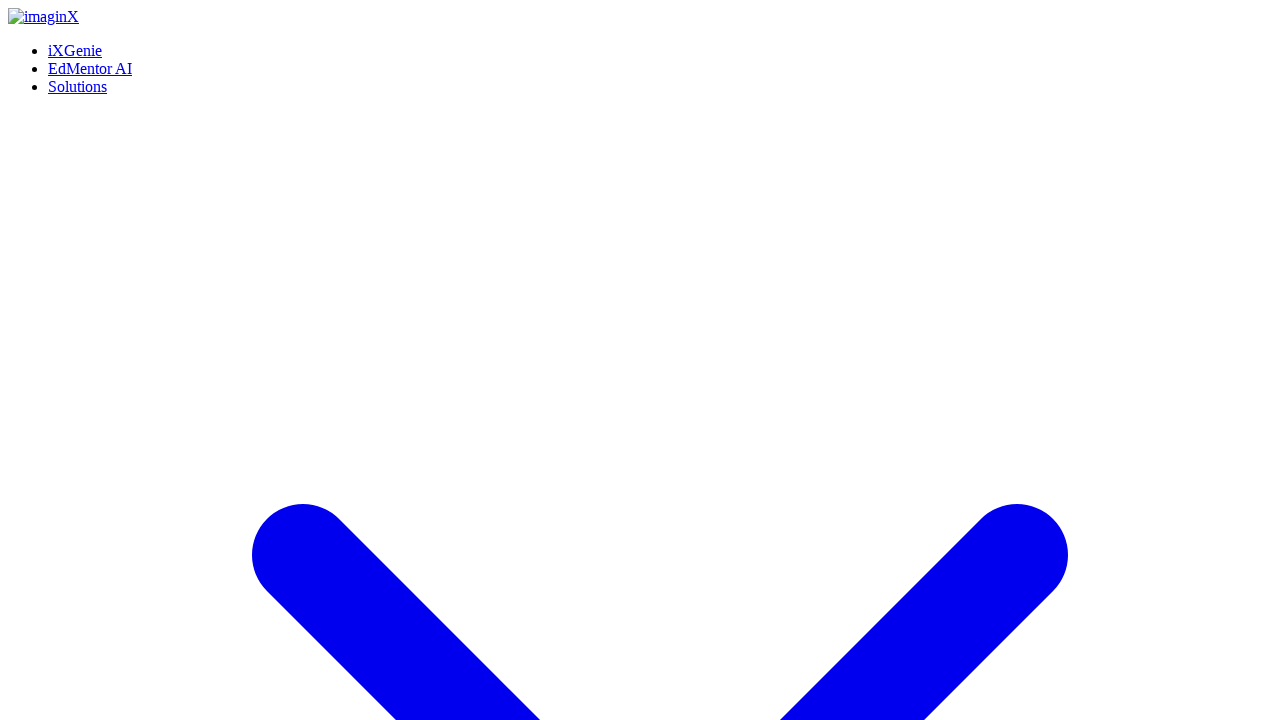

Workforce Development header element found
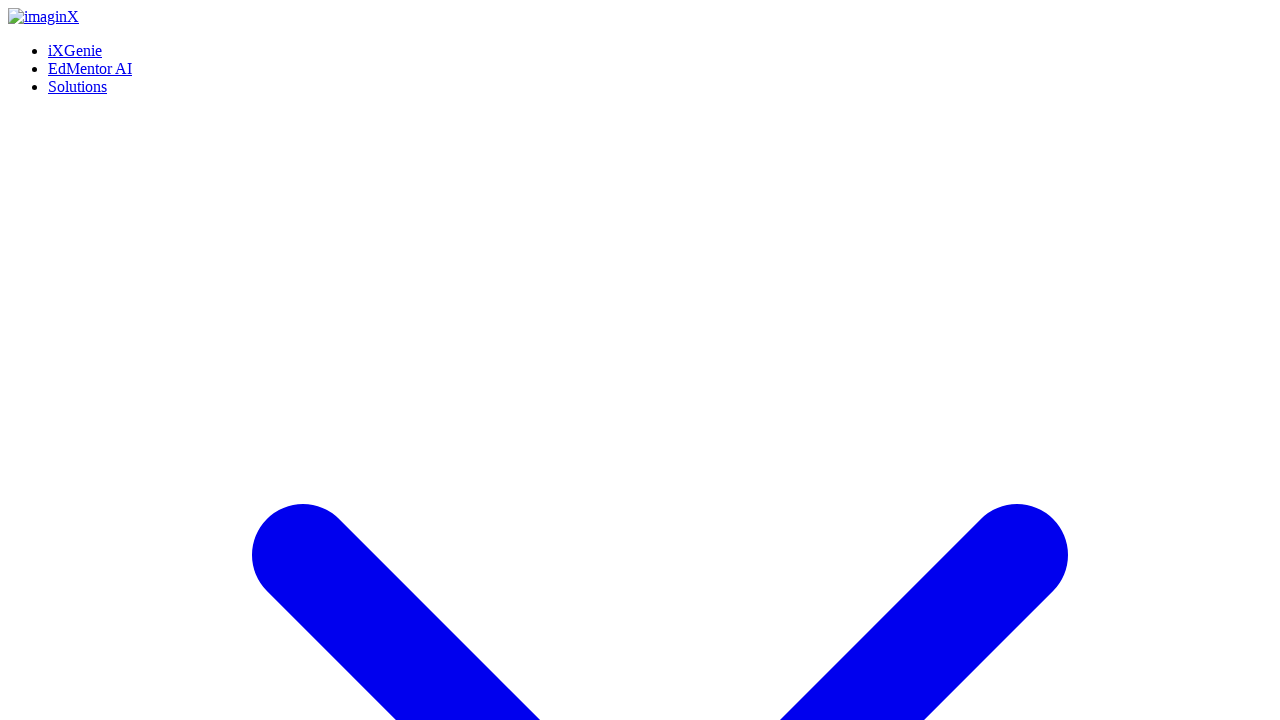

Verified Workforce Development header is visible
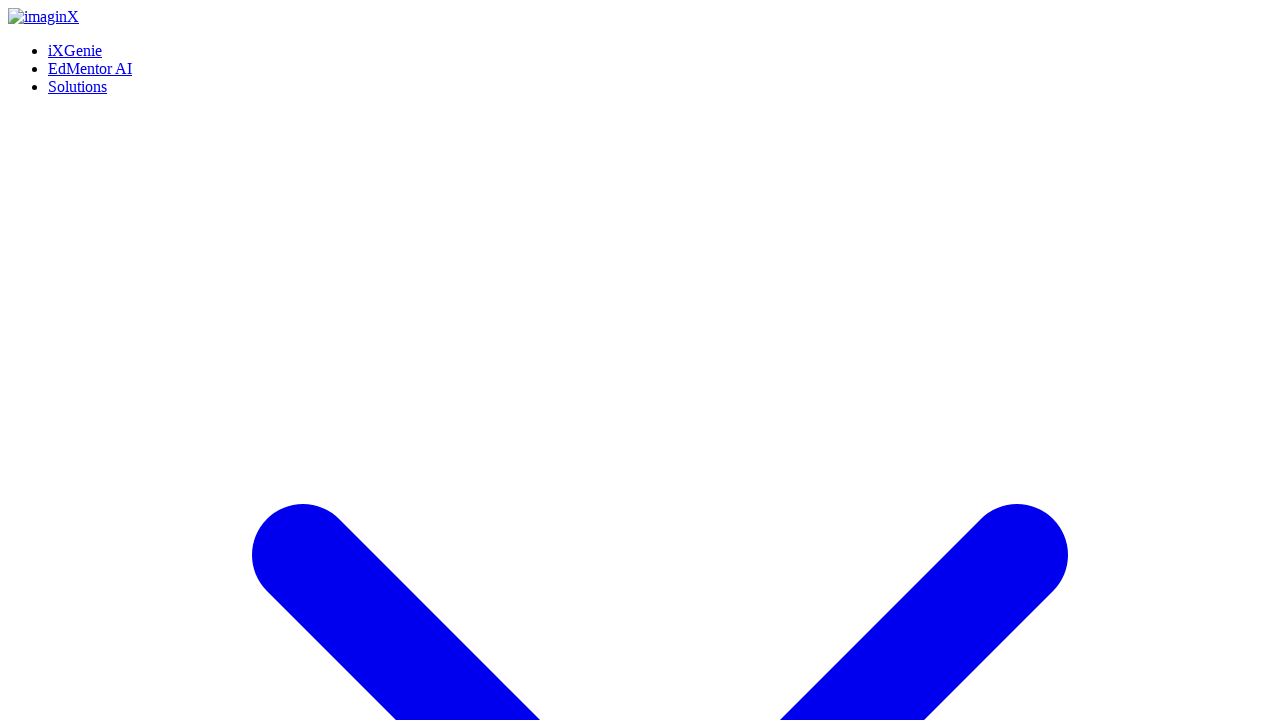

Schedule a Call button found
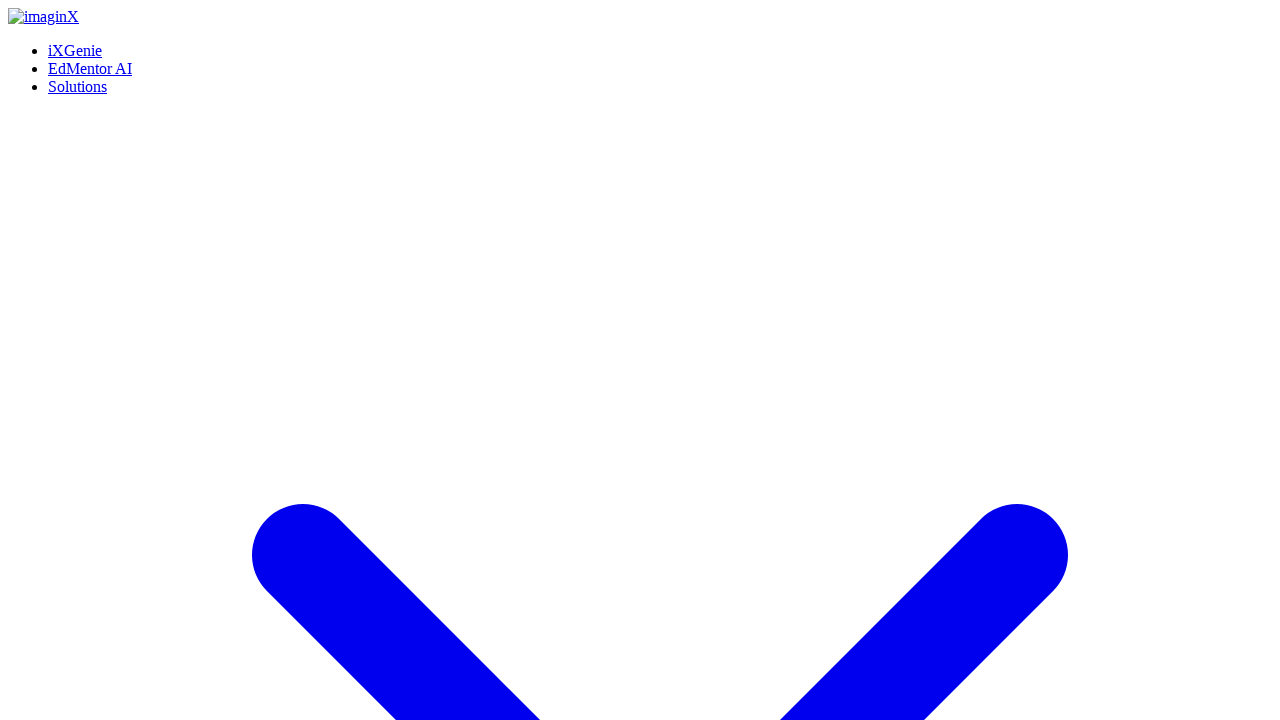

Hovered over Schedule a Call button at (58, 360) on (//a[contains(normalize-space(),'Schedule a Call')])[1]
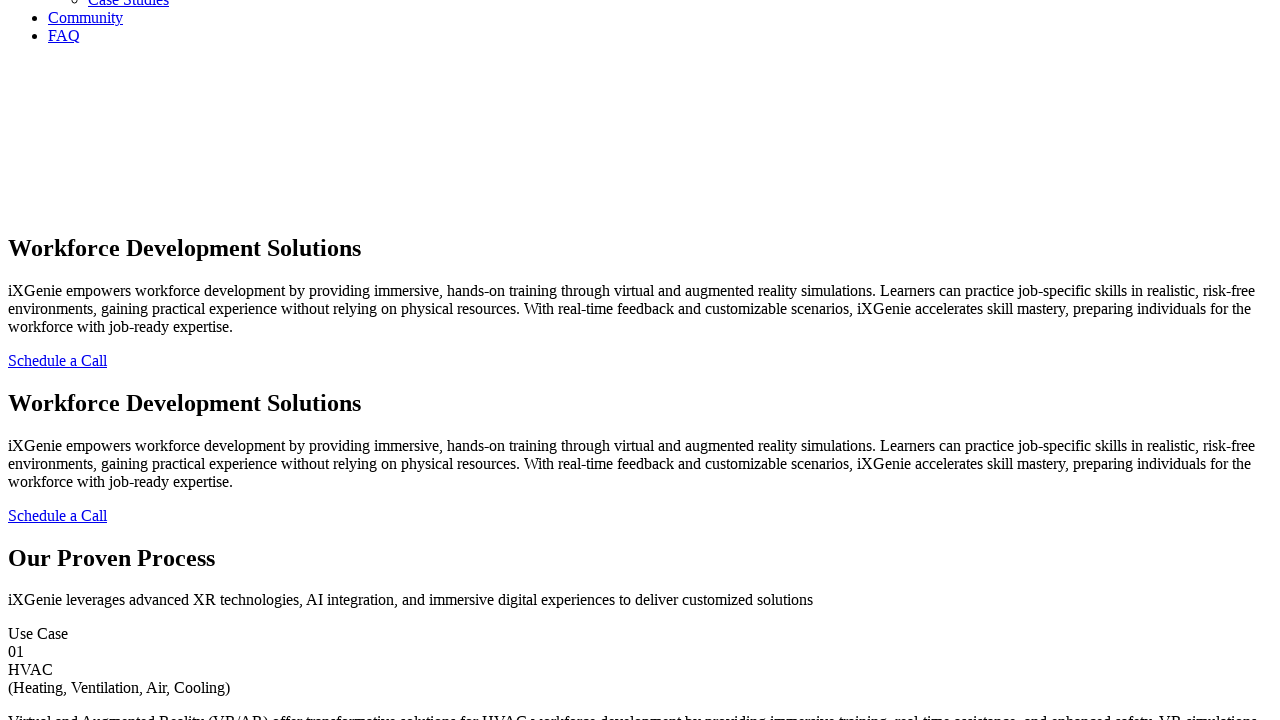

Clicked Schedule a Call button at (58, 360) on (//a[contains(normalize-space(),'Schedule a Call')])[1]
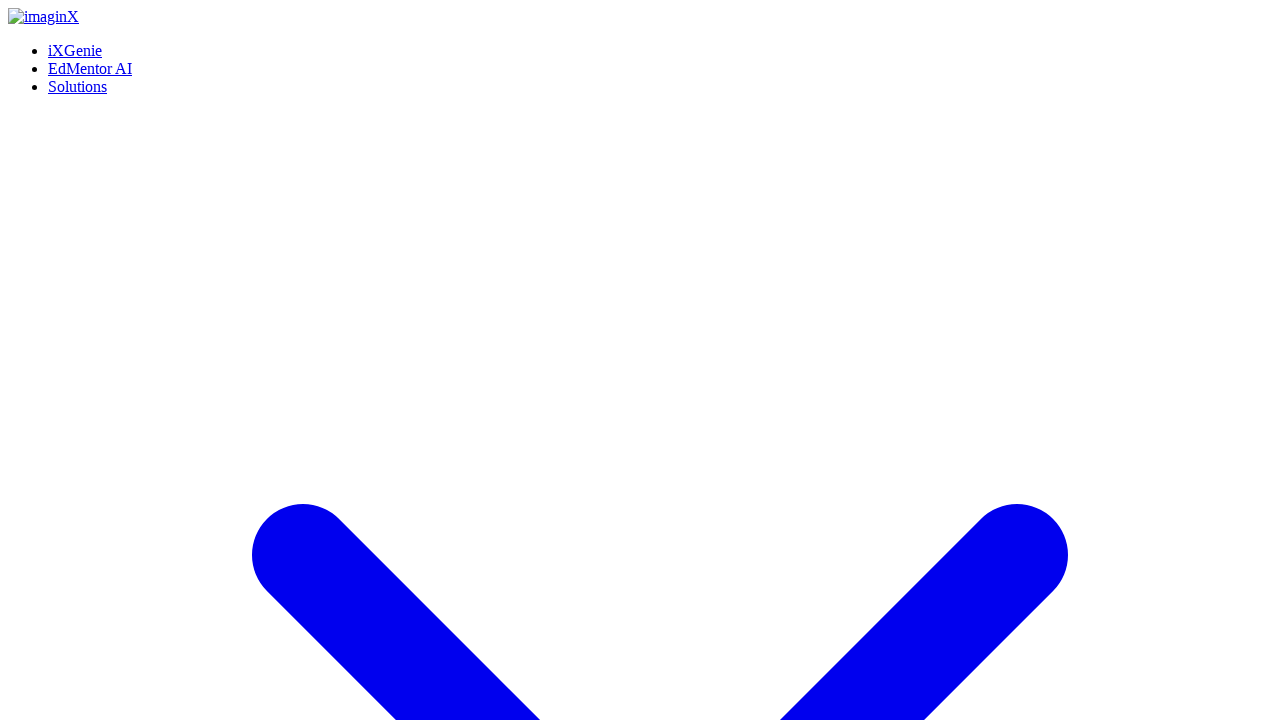

Waited for page navigation
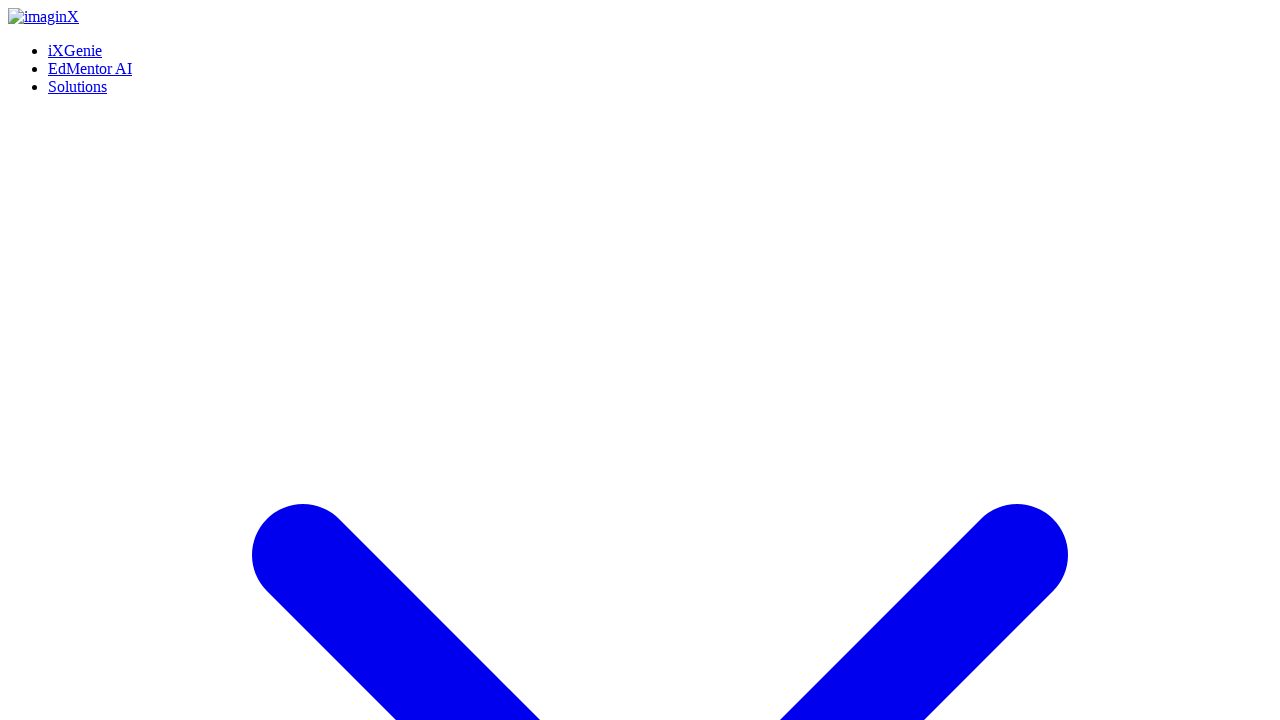

Contact Us header element found on page
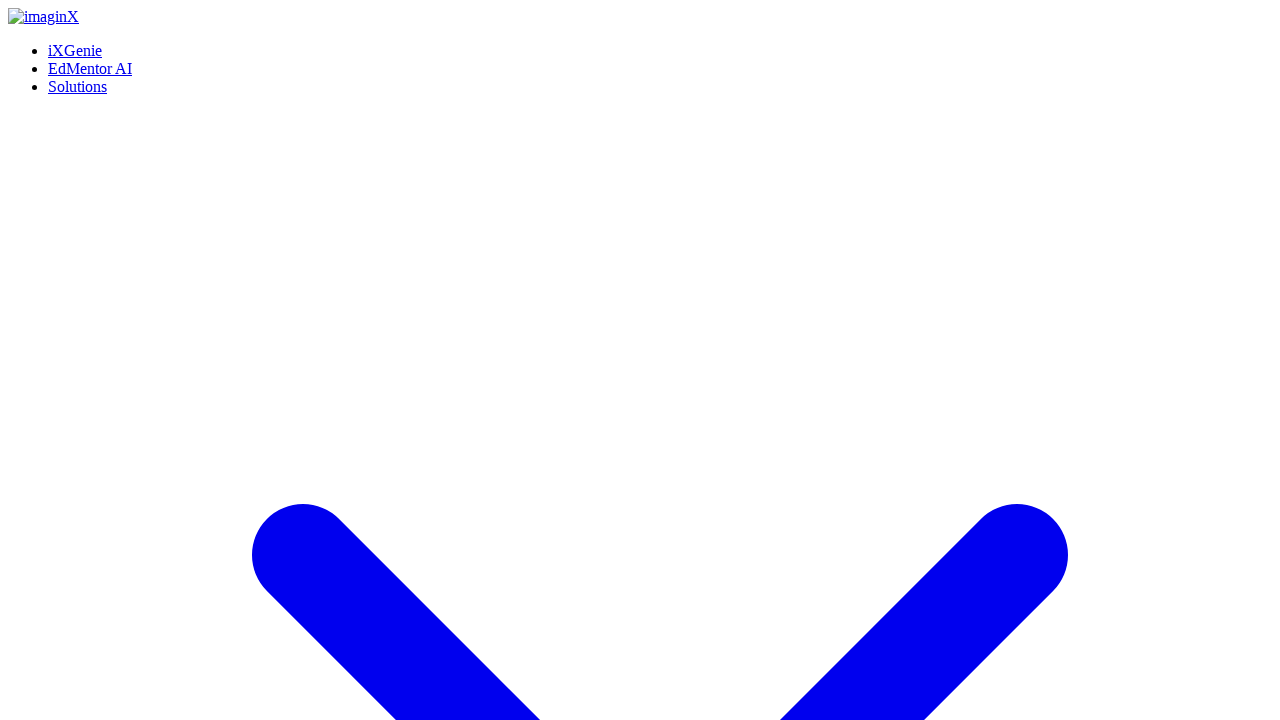

Verified Contact Us page header is visible
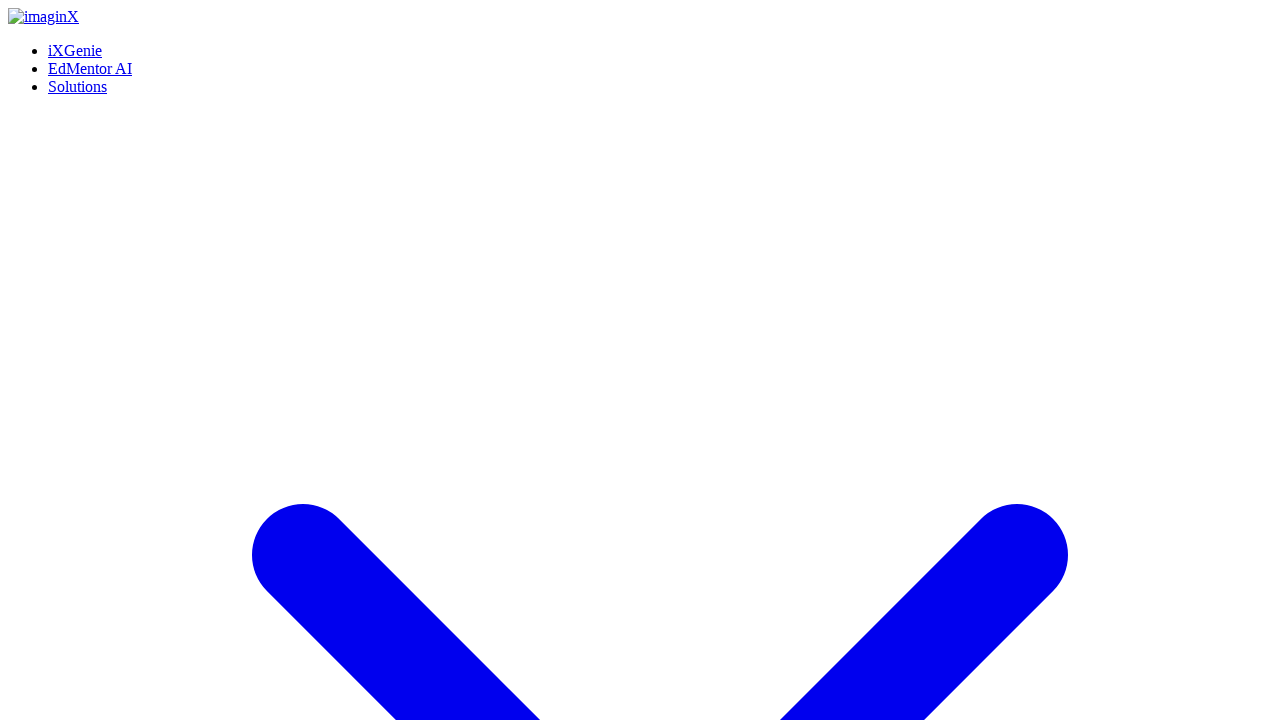

Navigated back to Workforce Development page
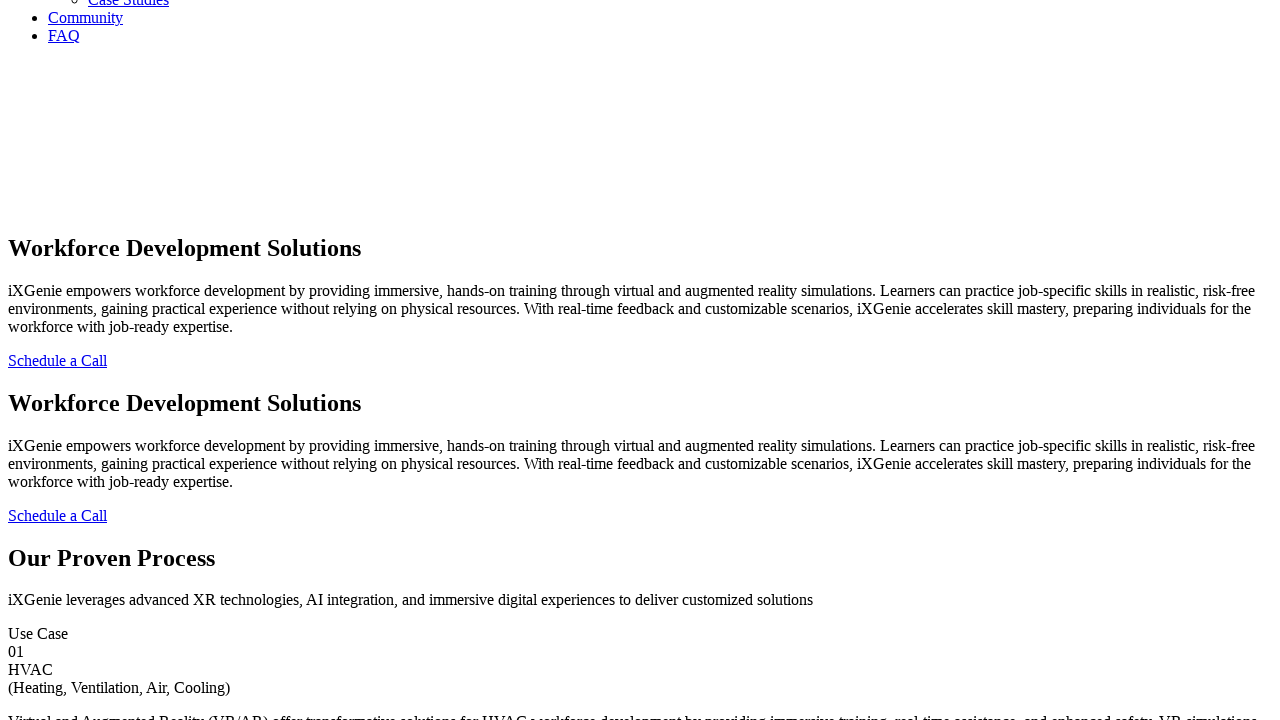

Workforce Development page reloaded
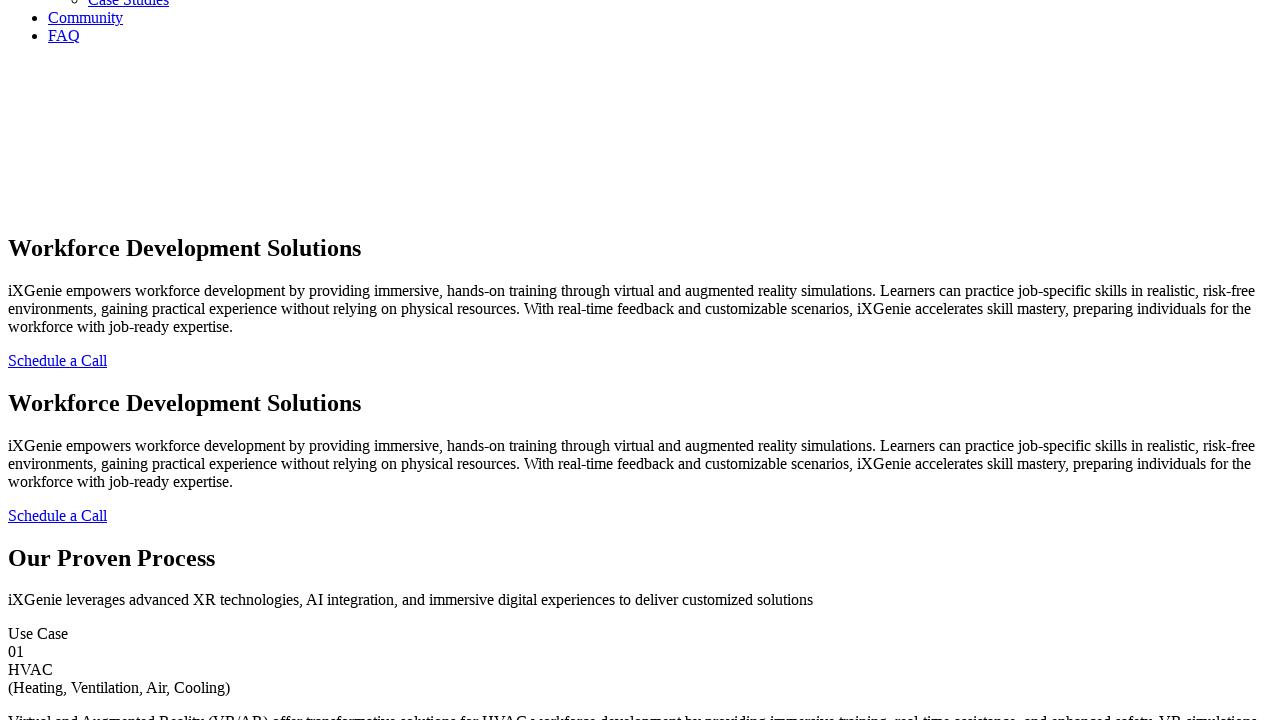

Waited for page content to settle
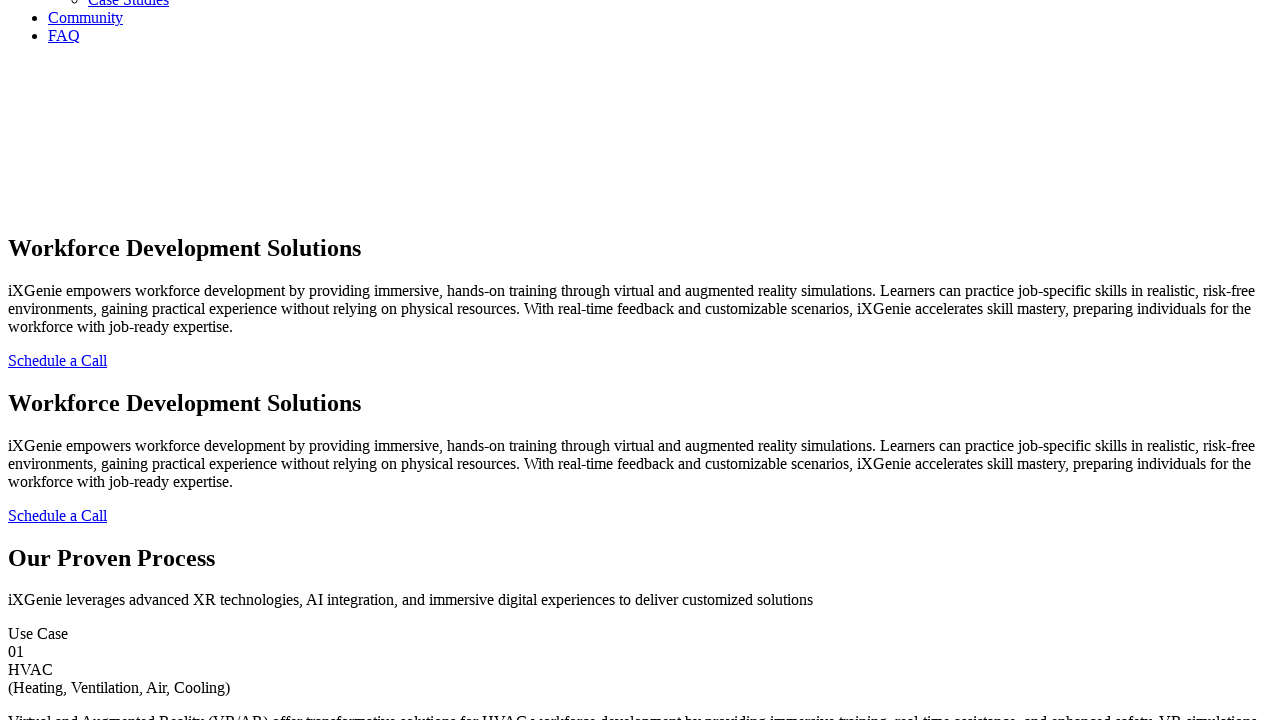

HVAC use case header element found
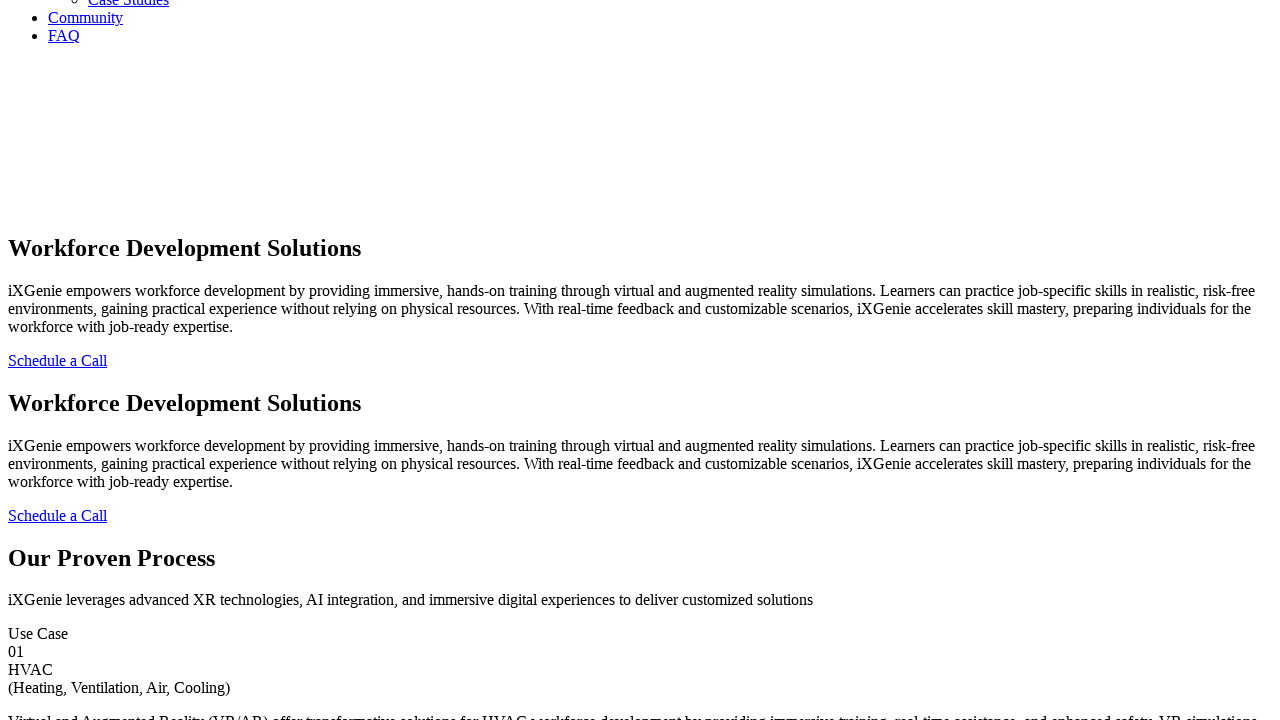

Verified HVAC use case header is visible
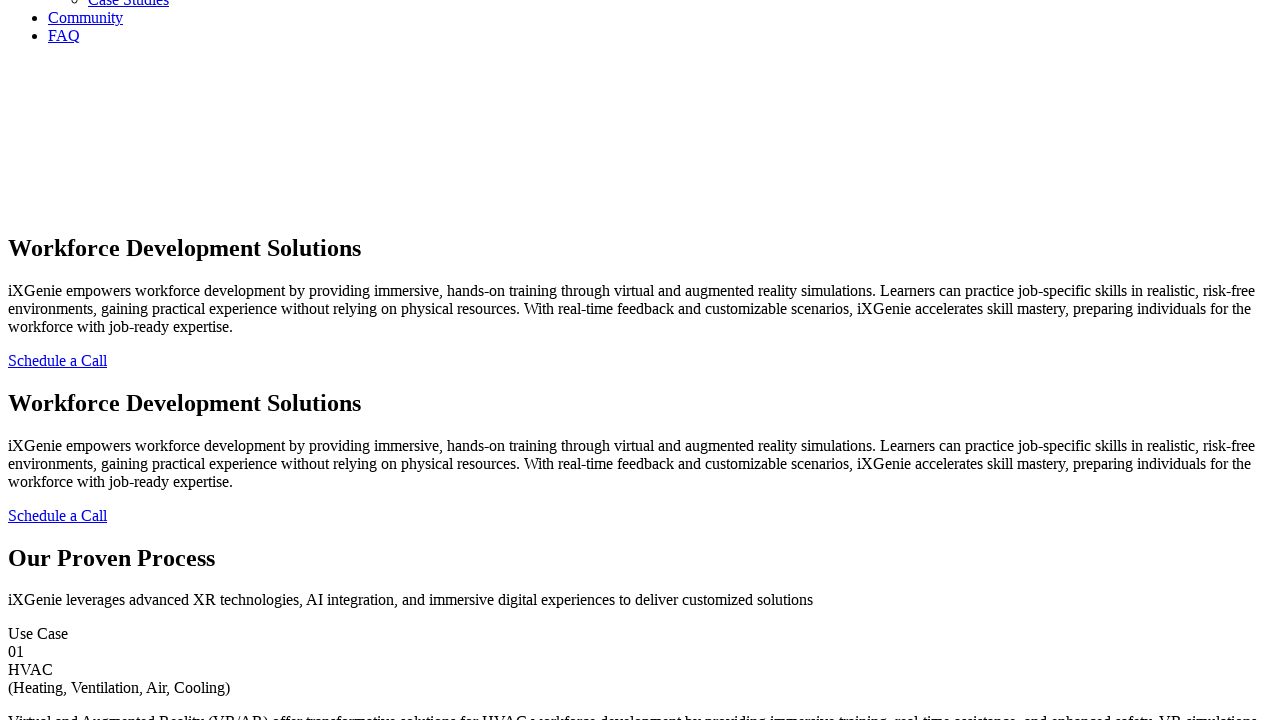

Electrical use case header element found
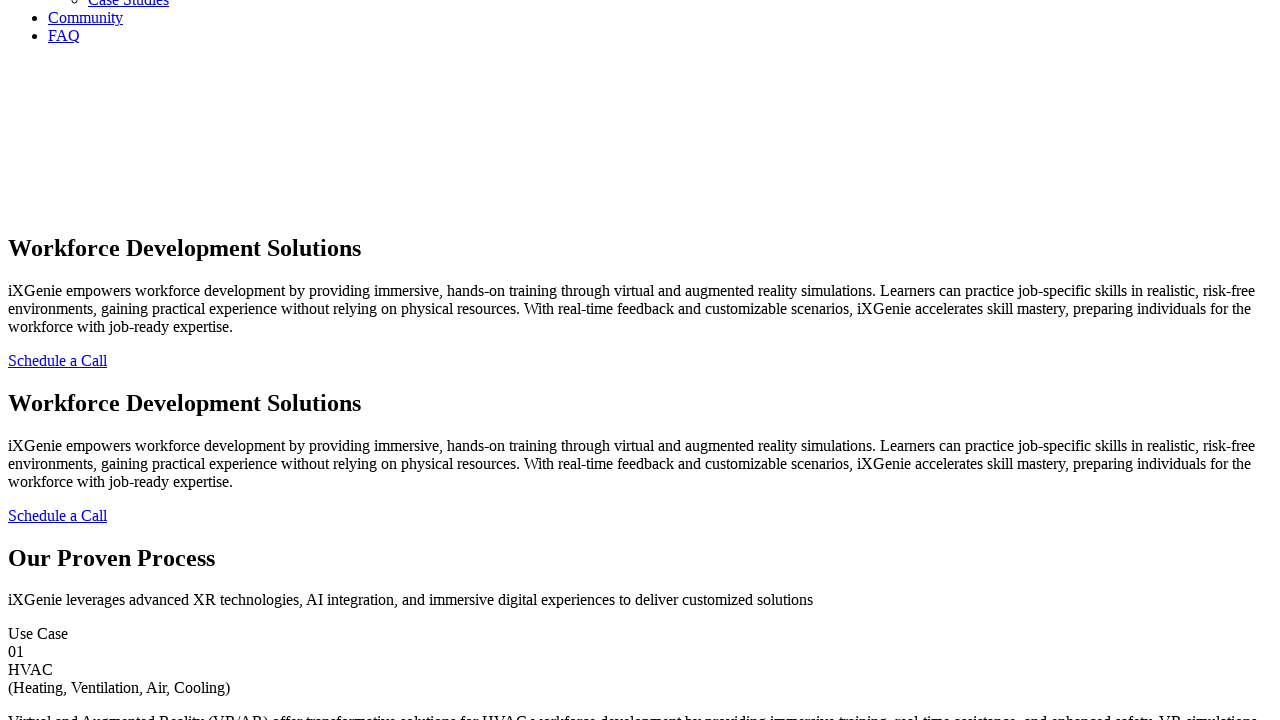

Verified Electrical use case header is visible
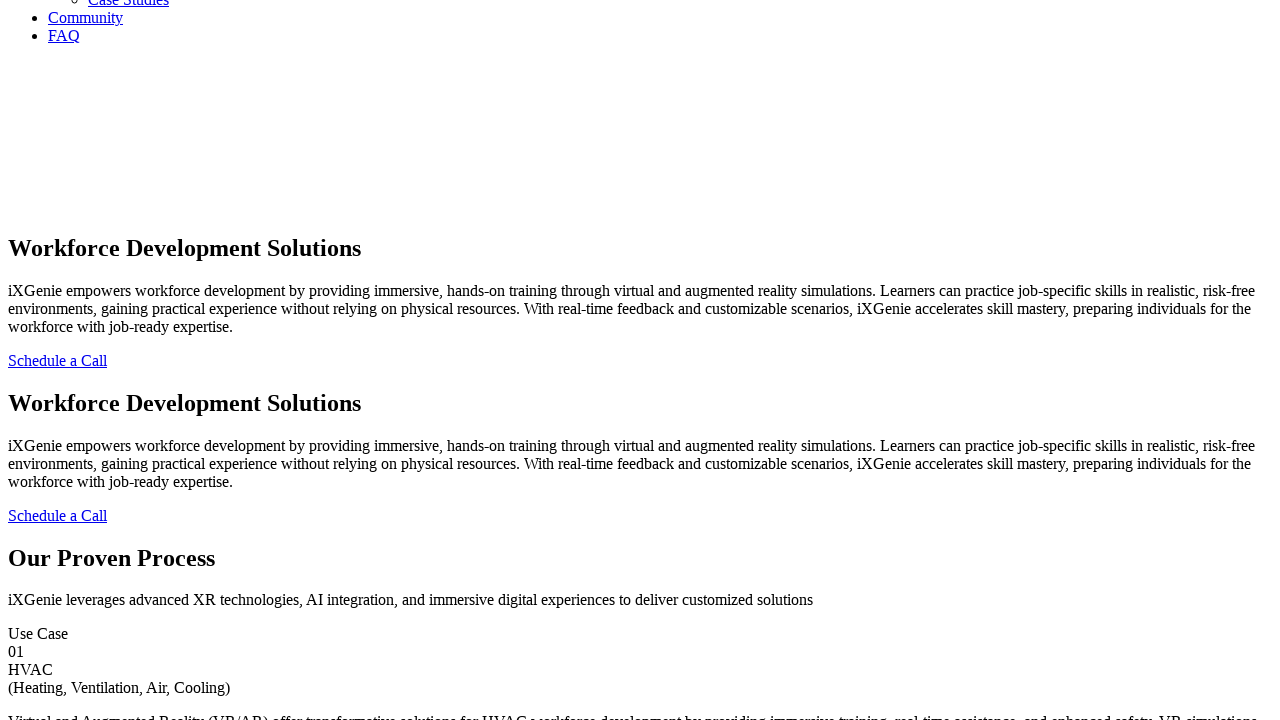

Plumbing use case header element found
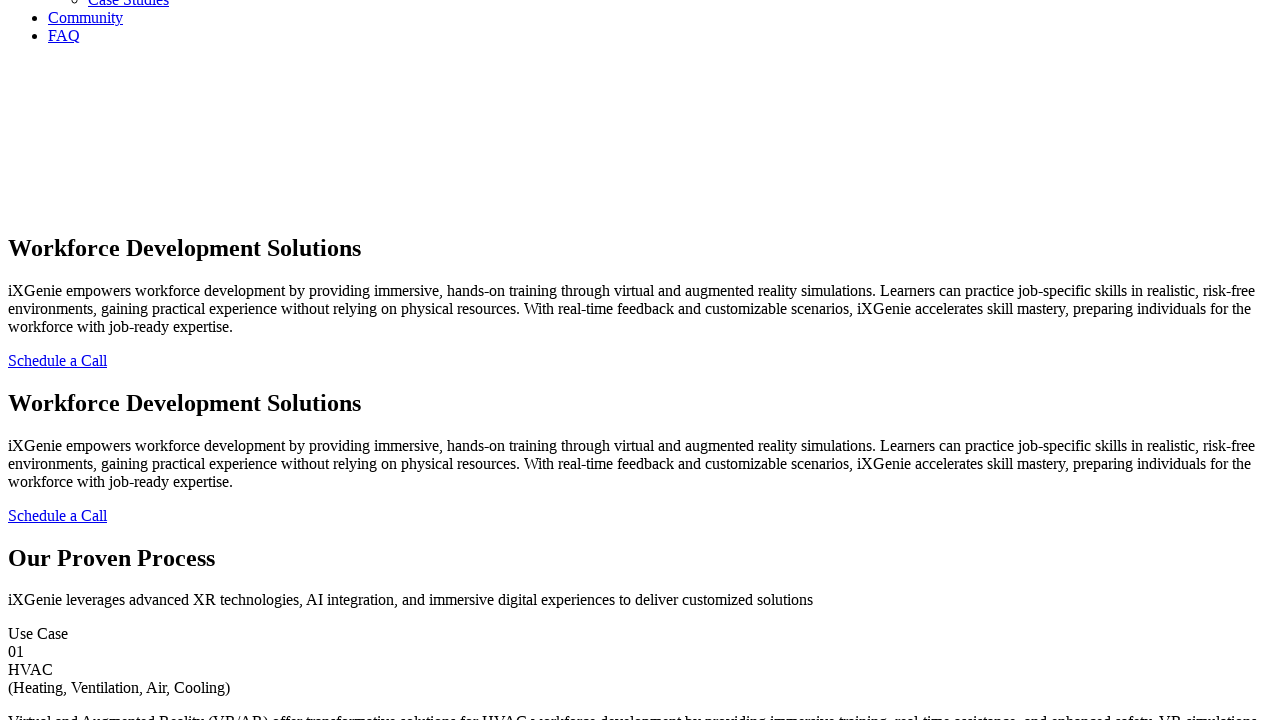

Verified Plumbing use case header is visible
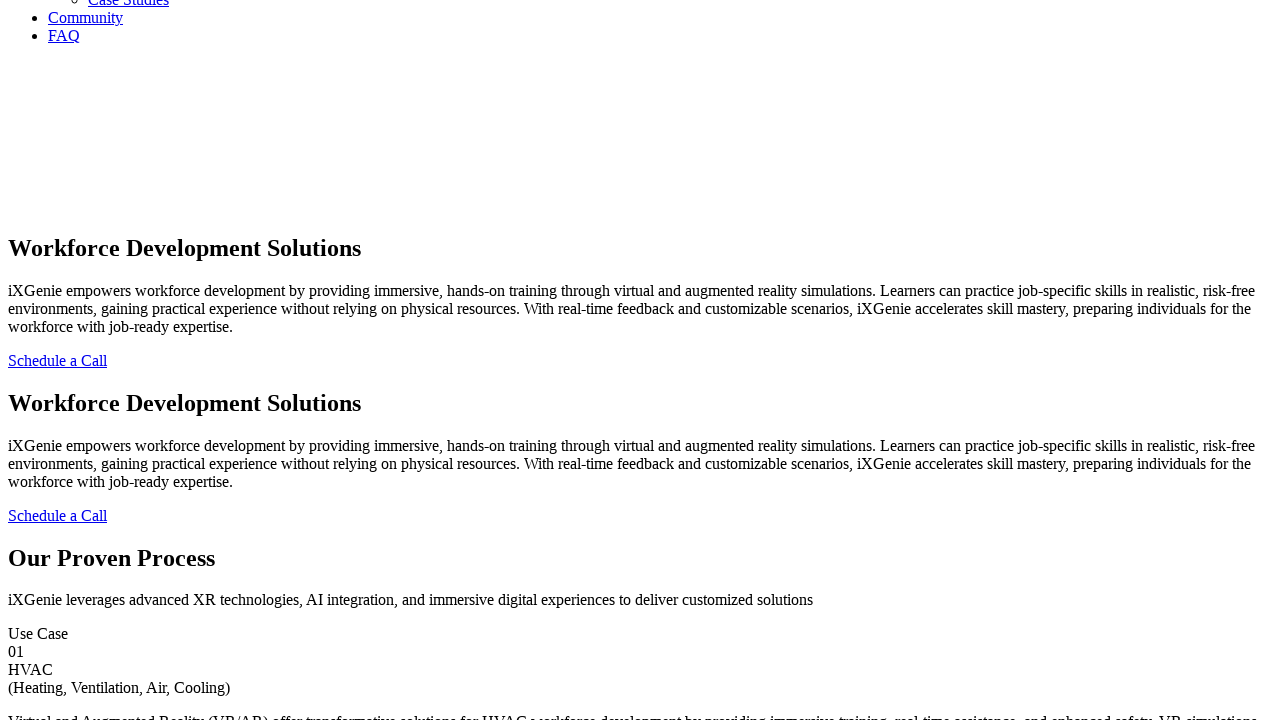

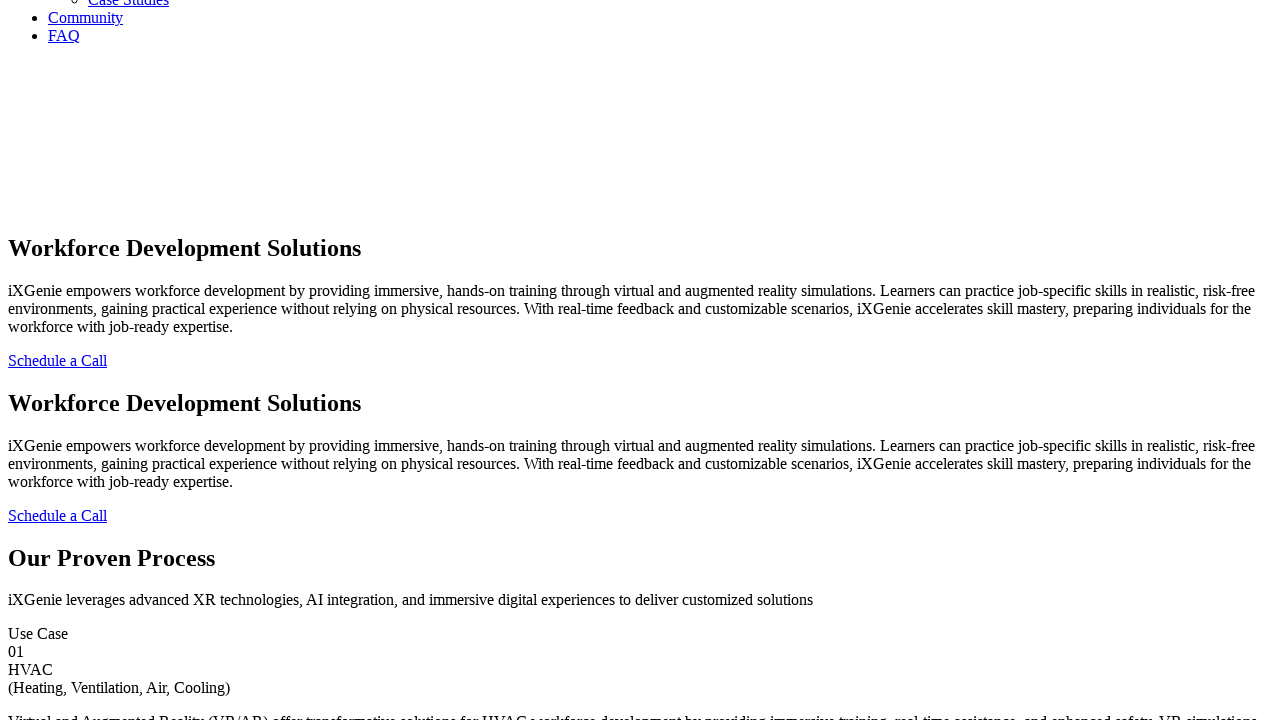